Tests explicit wait functionality by clicking a button and waiting for a new button to become visible, then verifying the new button's text

Starting URL: https://www.leafground.com/waits.xhtml

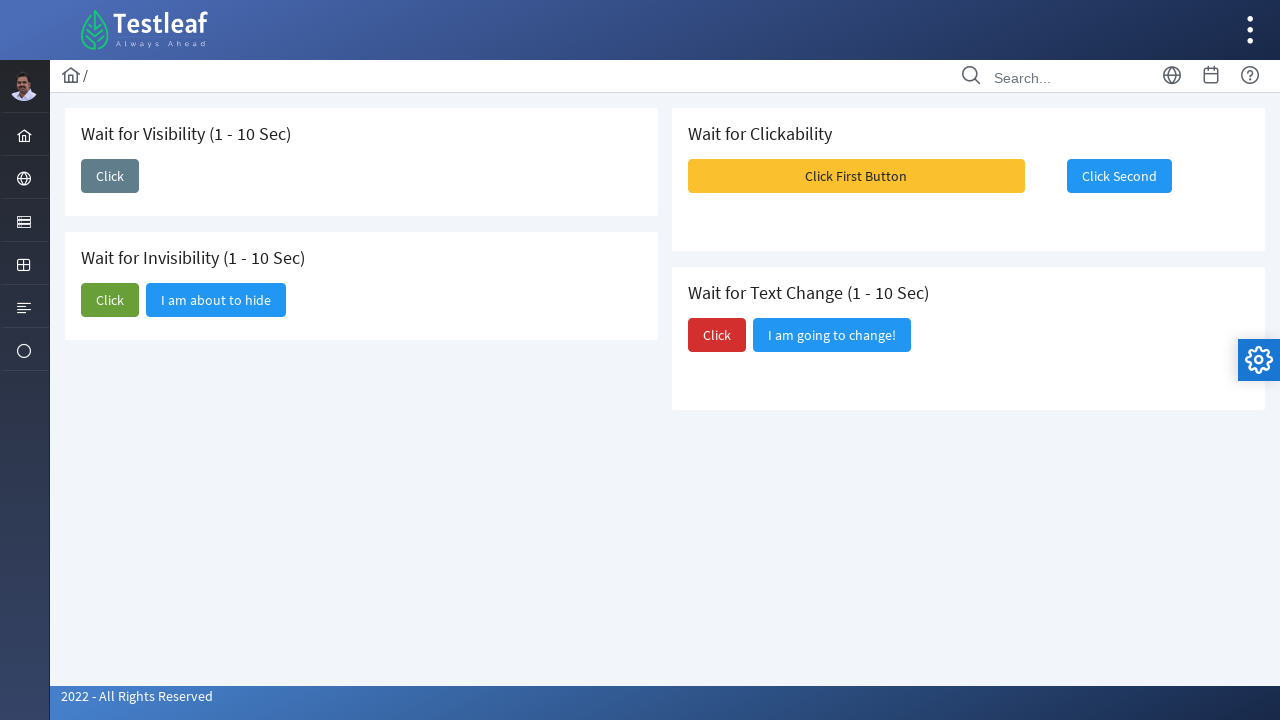

Clicked initial button to trigger new button appearance at (110, 176) on button#j_idt87\:j_idt89
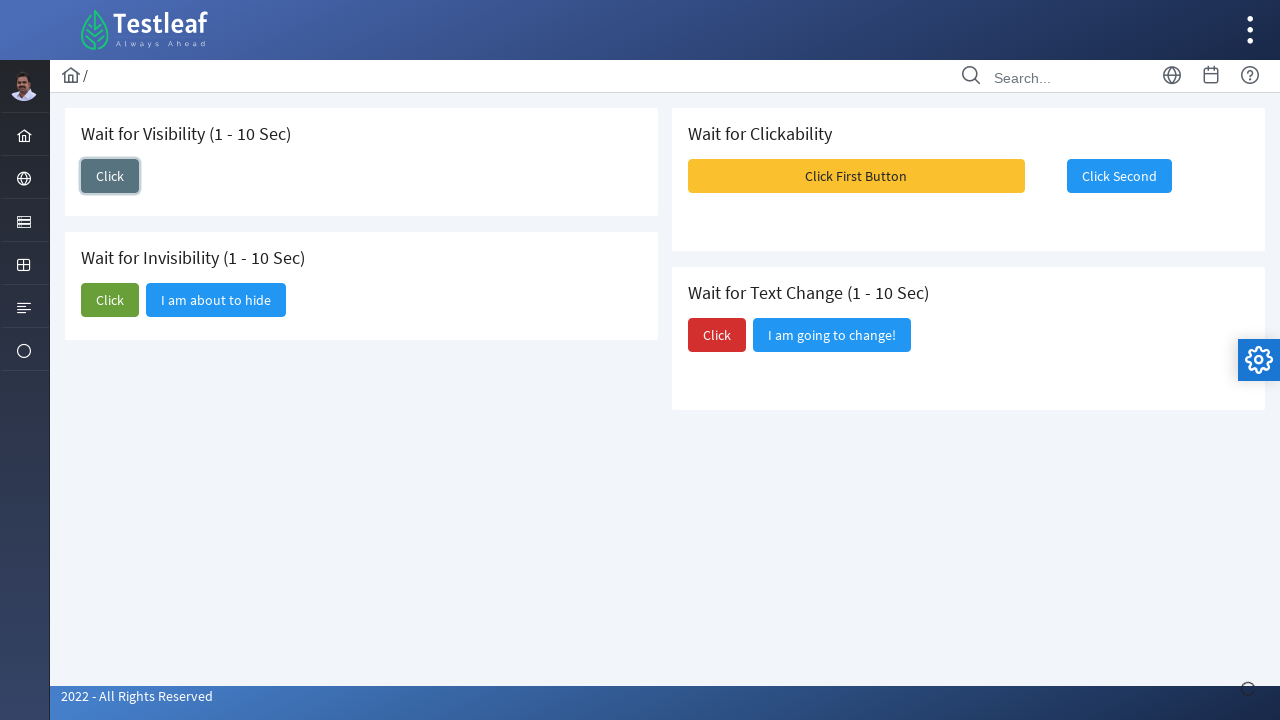

New button became visible after explicit wait
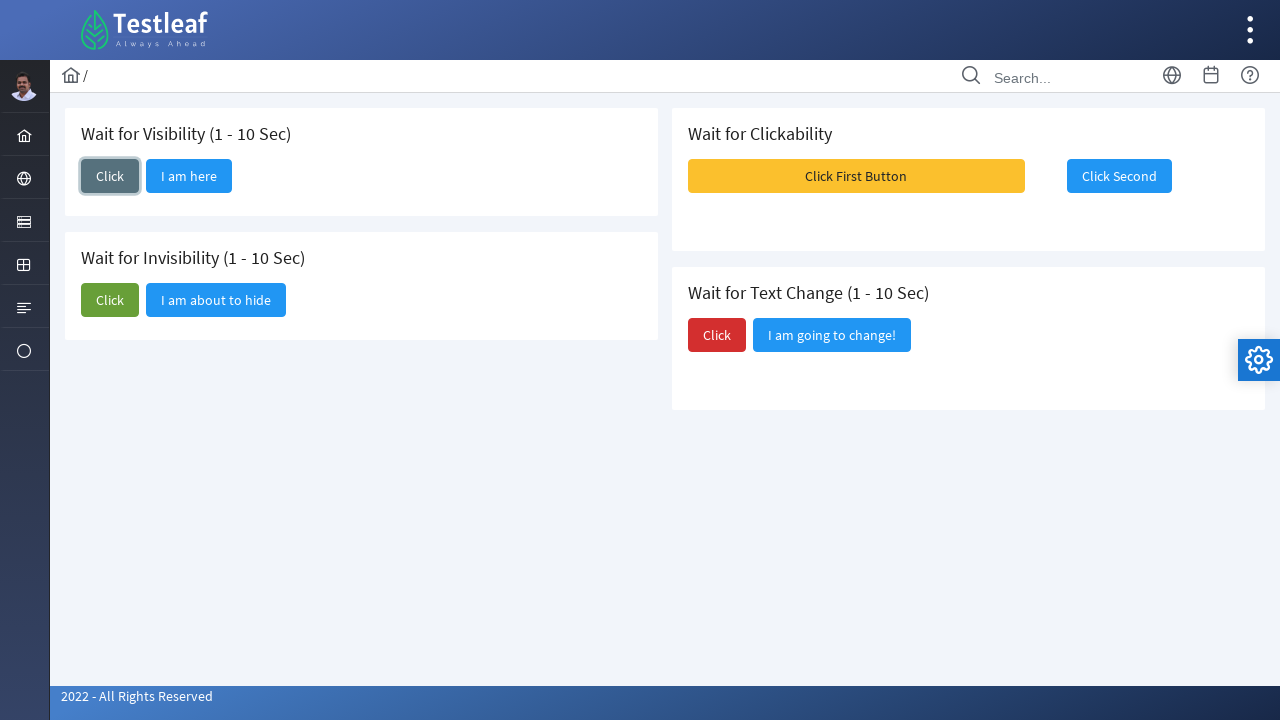

Retrieved new button text: I am here
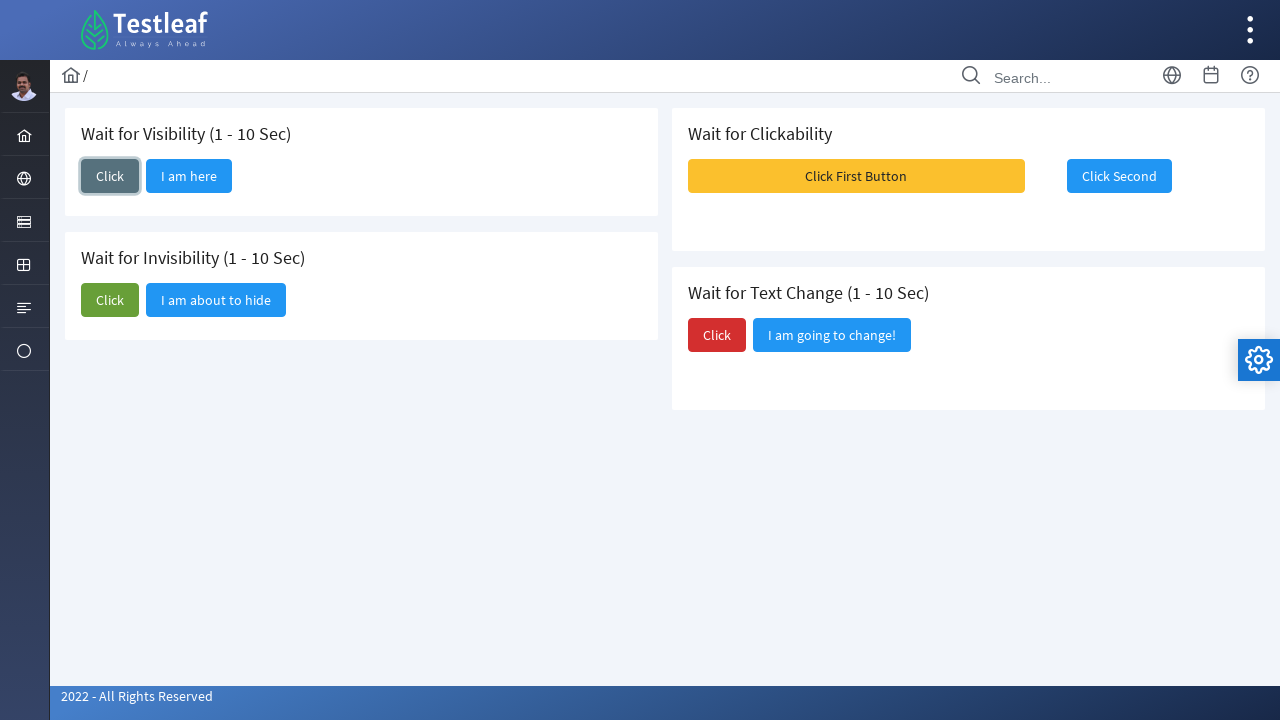

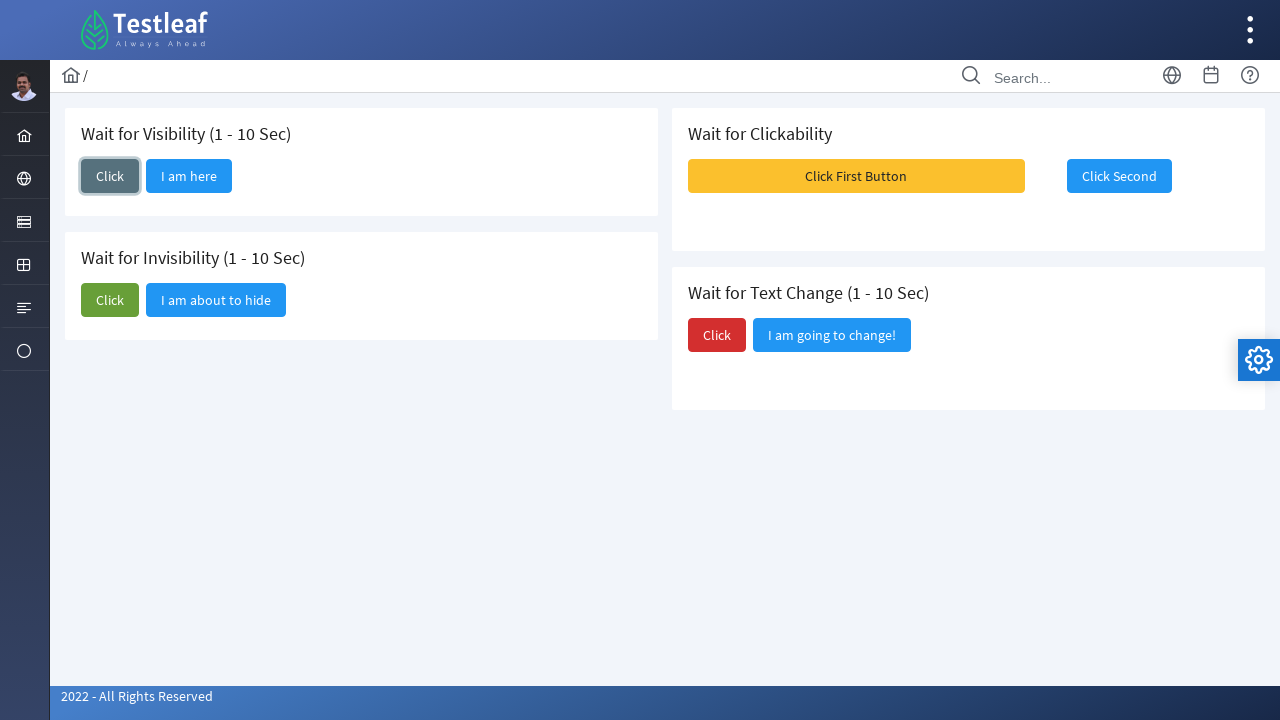